Tests JavaScript alert handling by clicking a button that triggers an alert and accepting/dismissing the alert dialog

Starting URL: https://echoecho.com/javascript4.htm

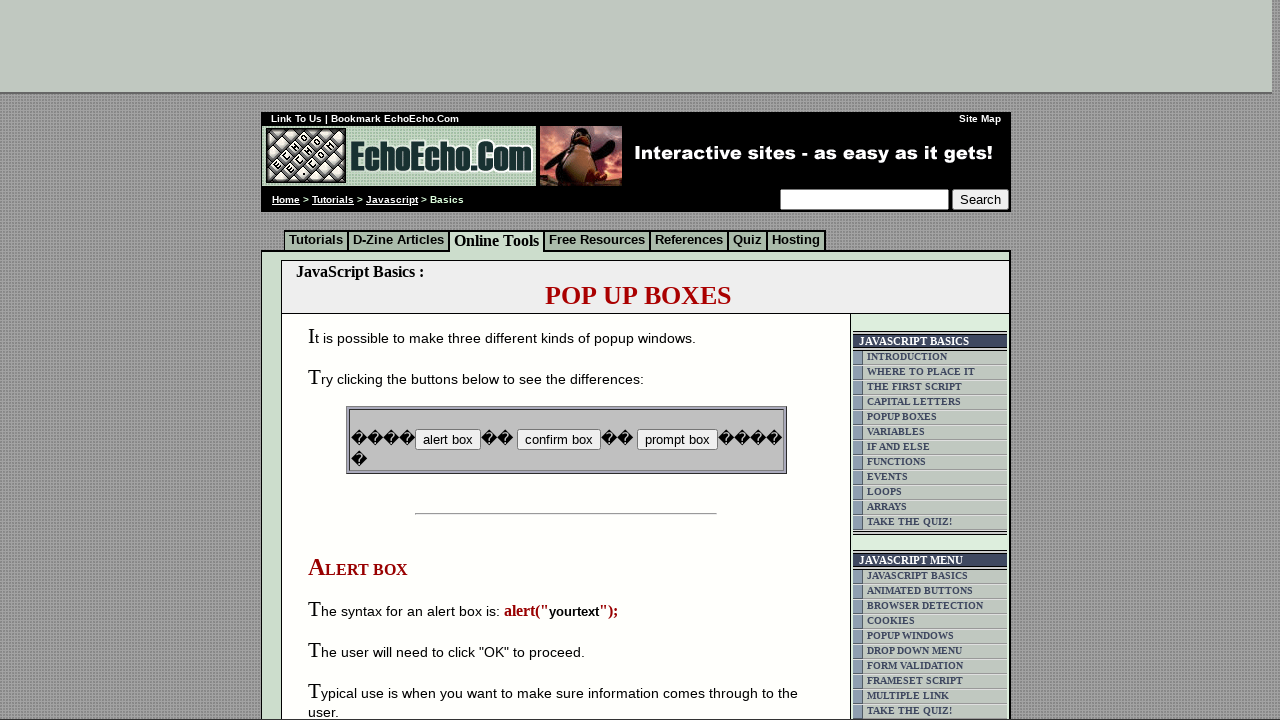

Clicked button that triggers JavaScript alert at (448, 440) on input[name='B1']
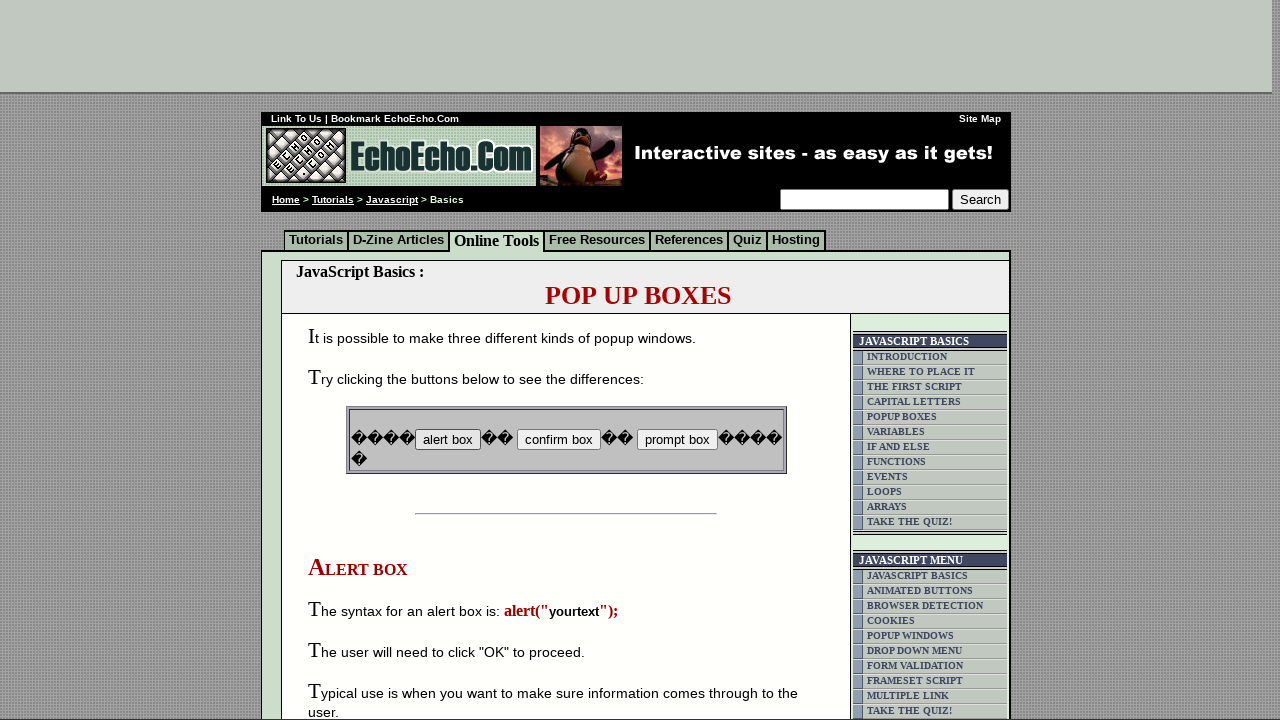

Set up dialog handler to accept alert
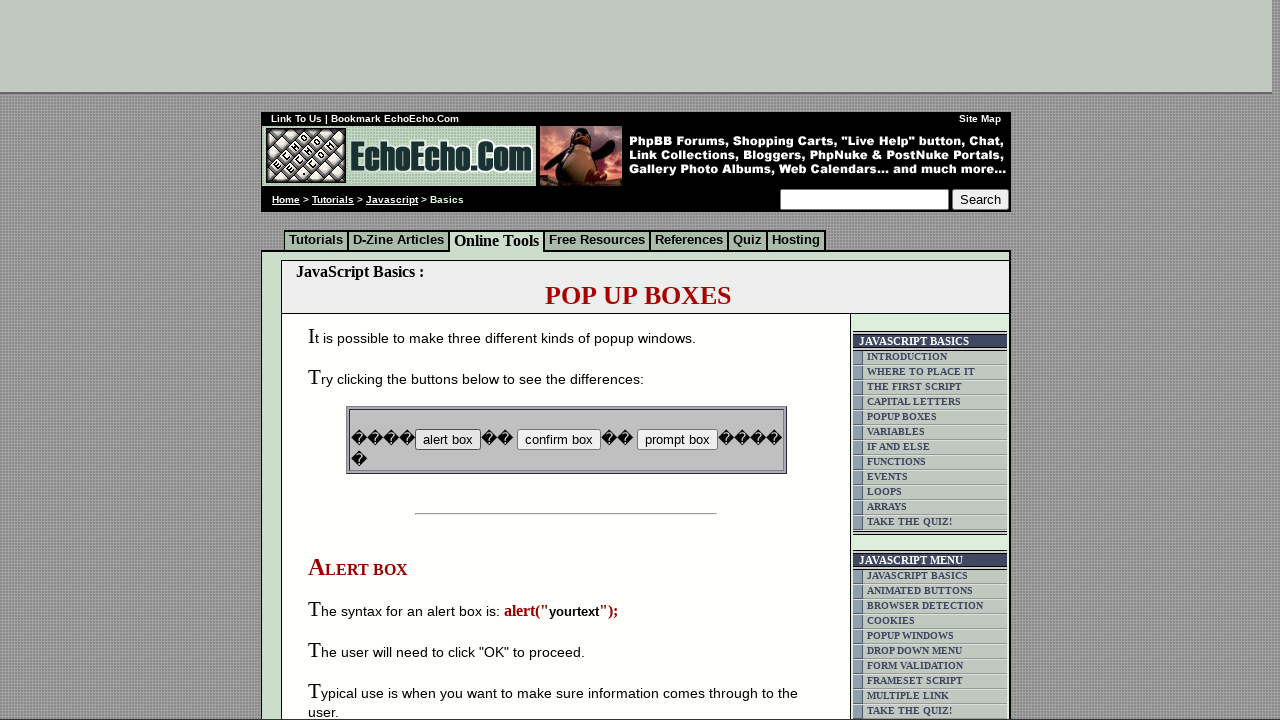

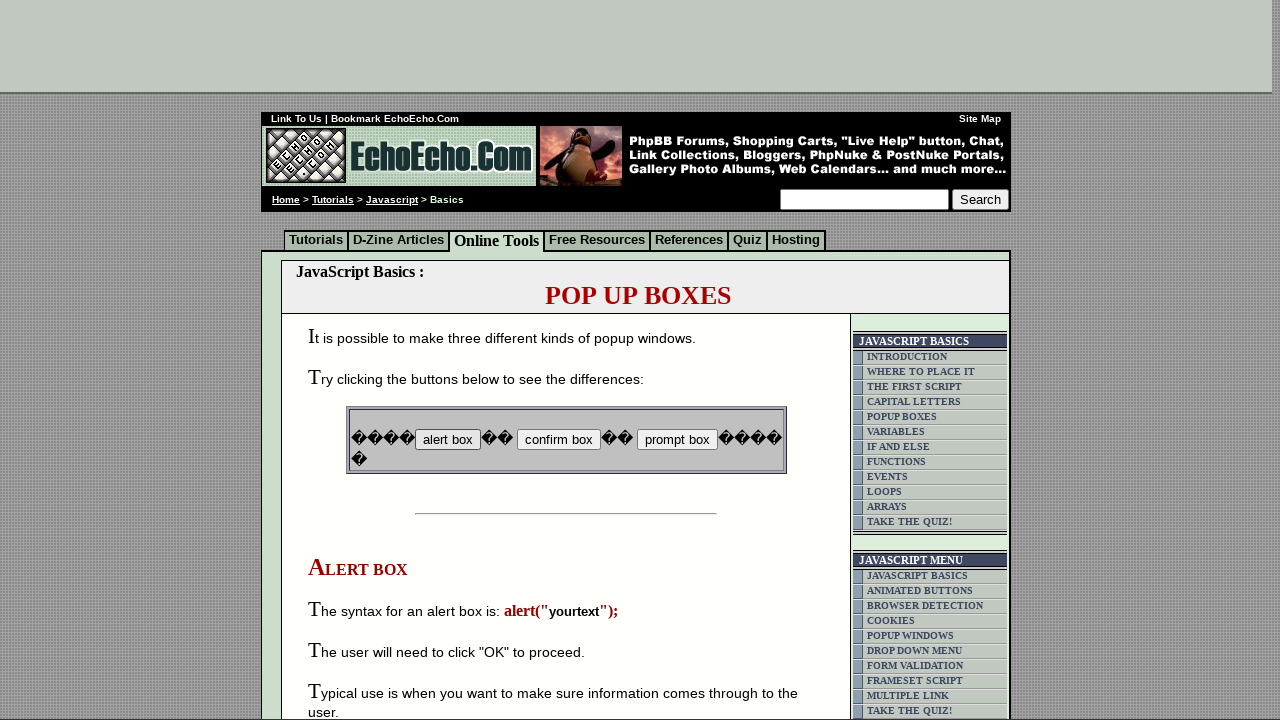